Tests that entering a number below 50 displays the error message "Number is too small"

Starting URL: https://kristinek.github.io/site/tasks/enter_a_number

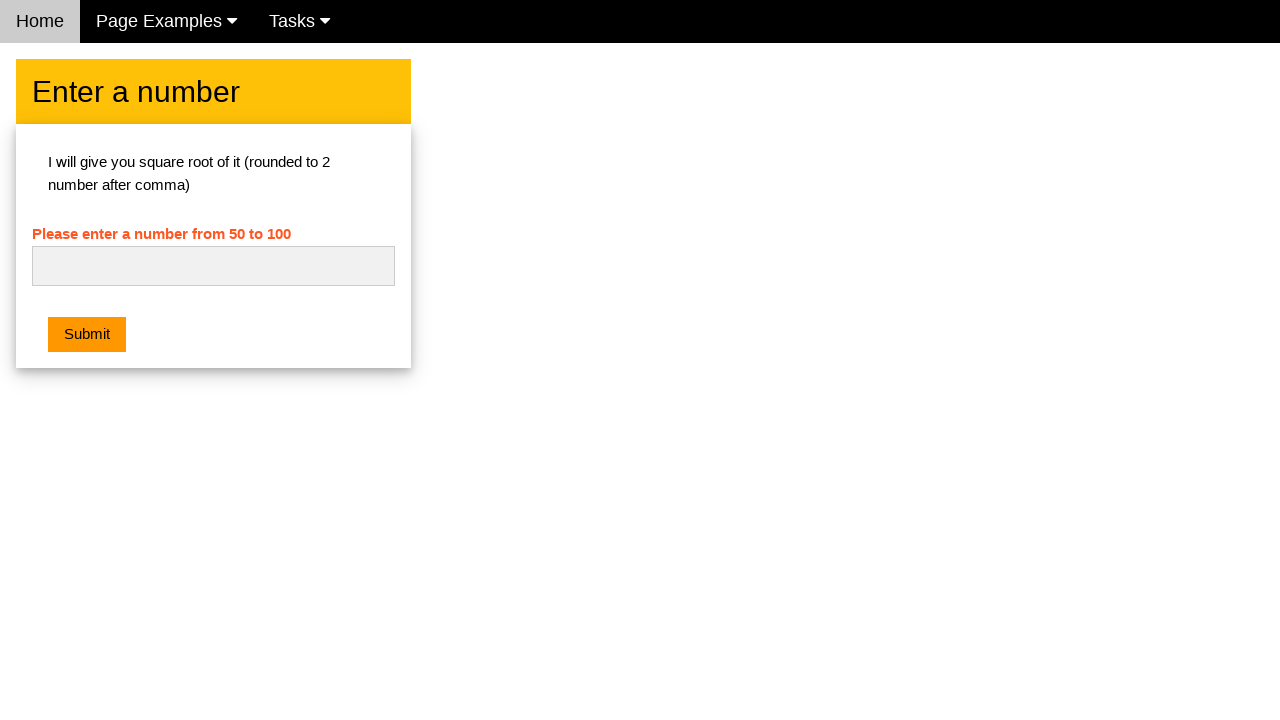

Navigated to the enter a number task page
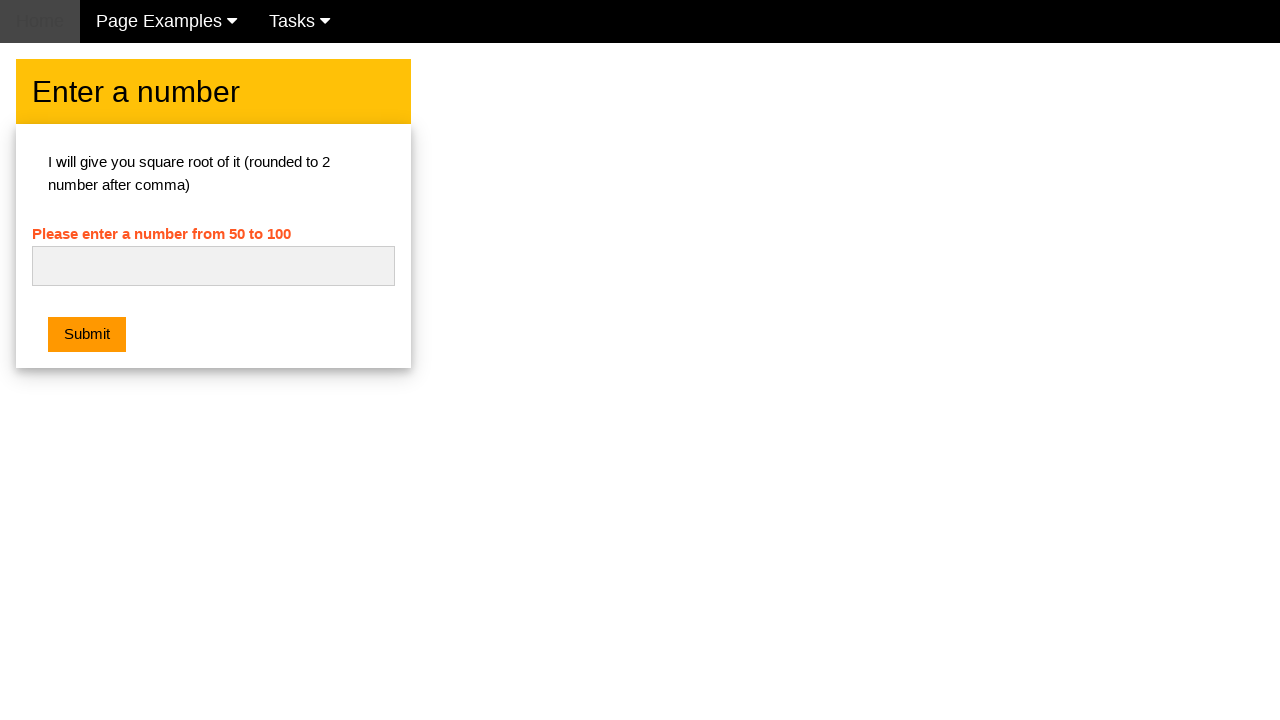

Entered the number 44 into the input field on #numb
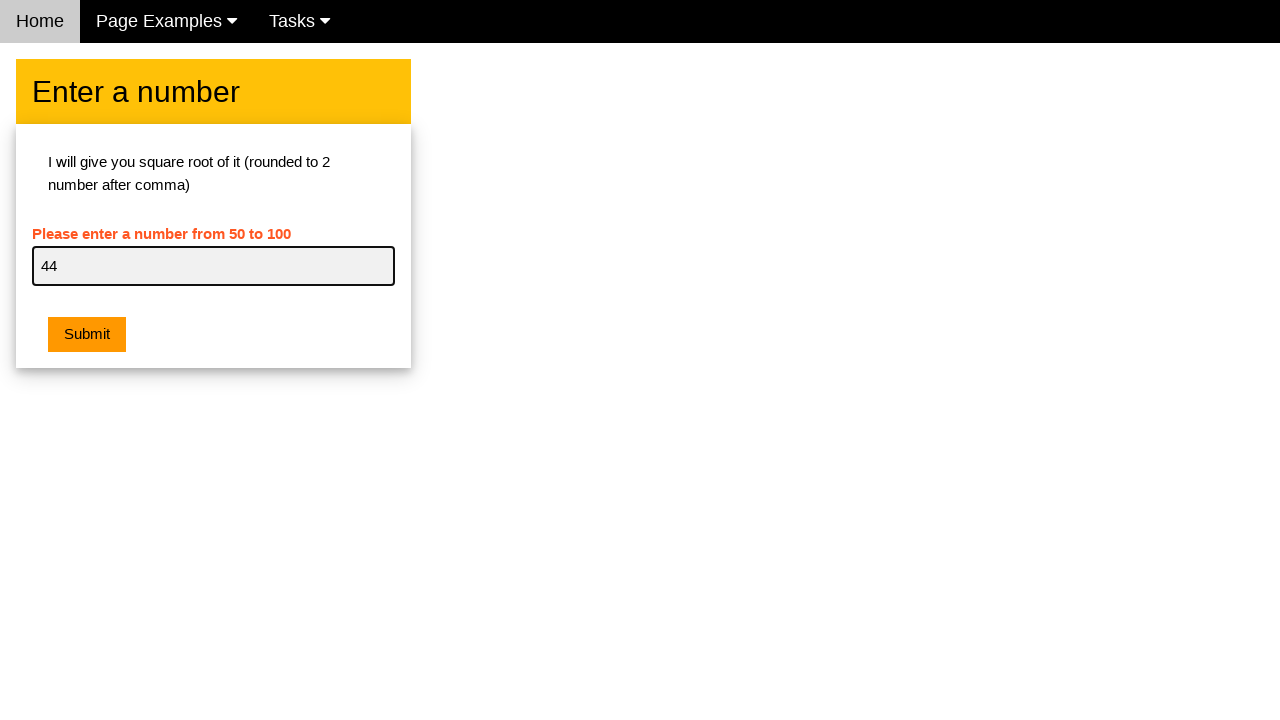

Clicked the submit button at (87, 335) on .w3-btn
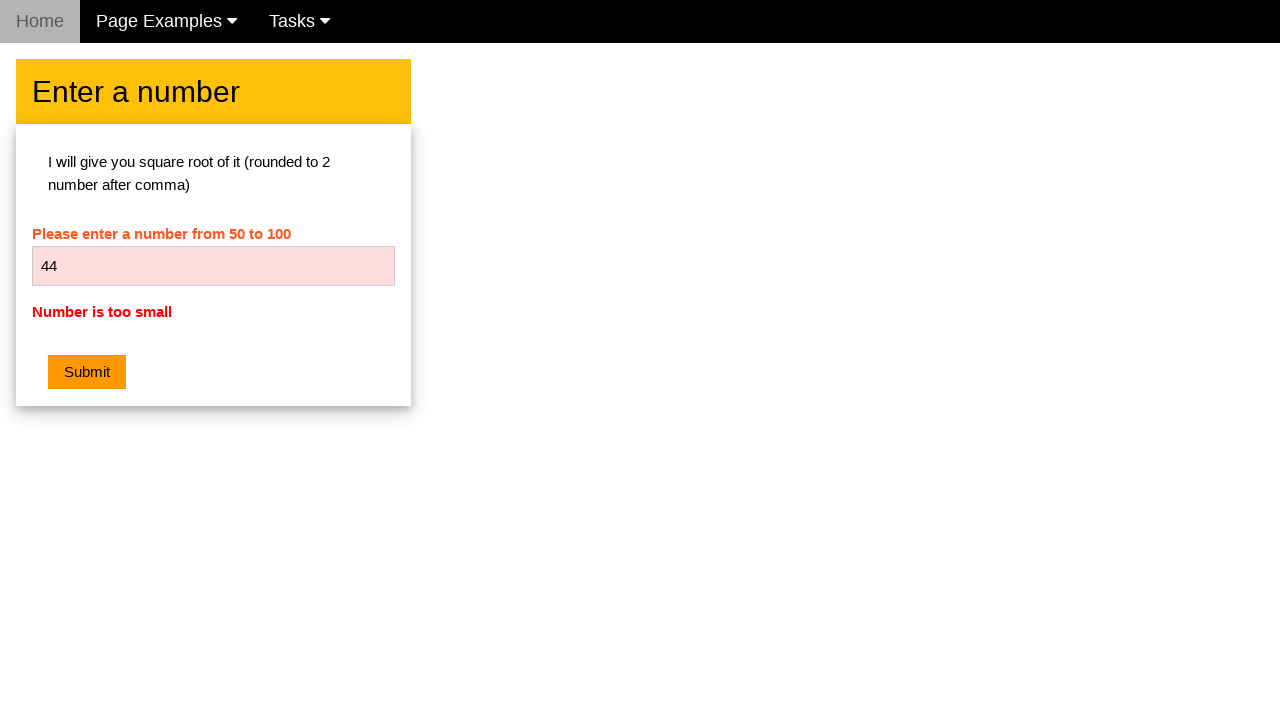

Error message element appeared
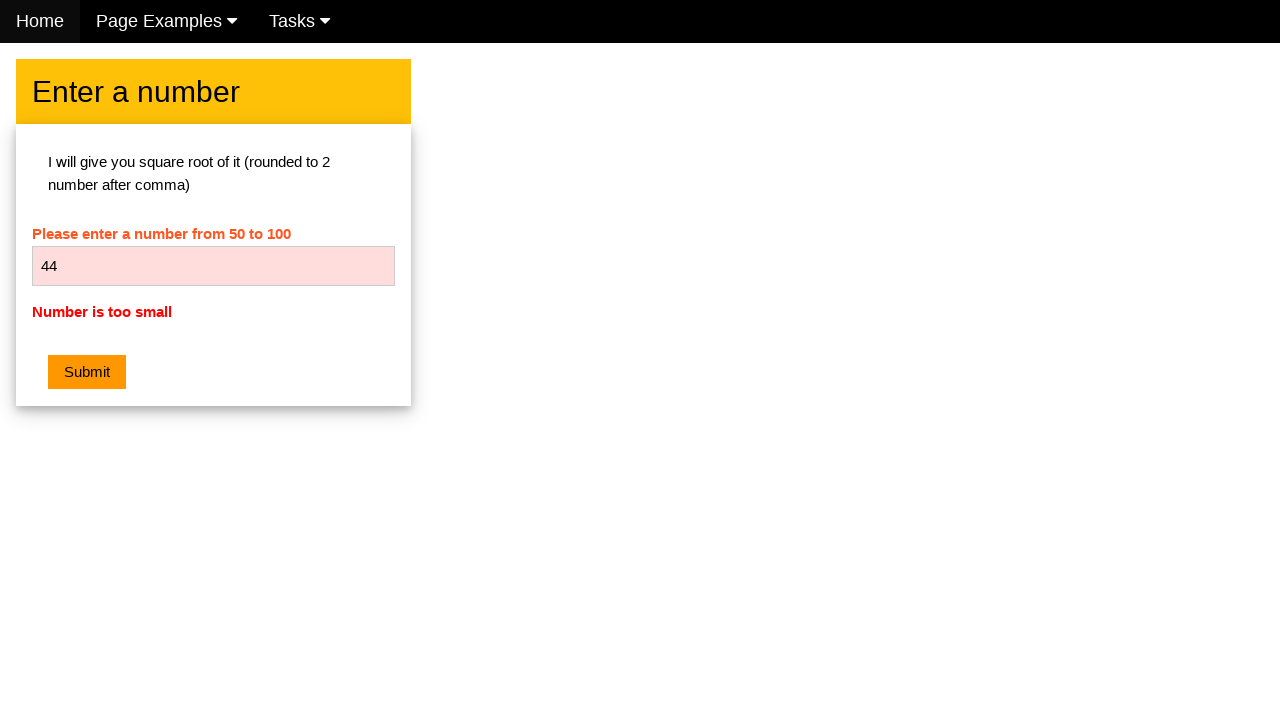

Retrieved error message text: 'Number is too small'
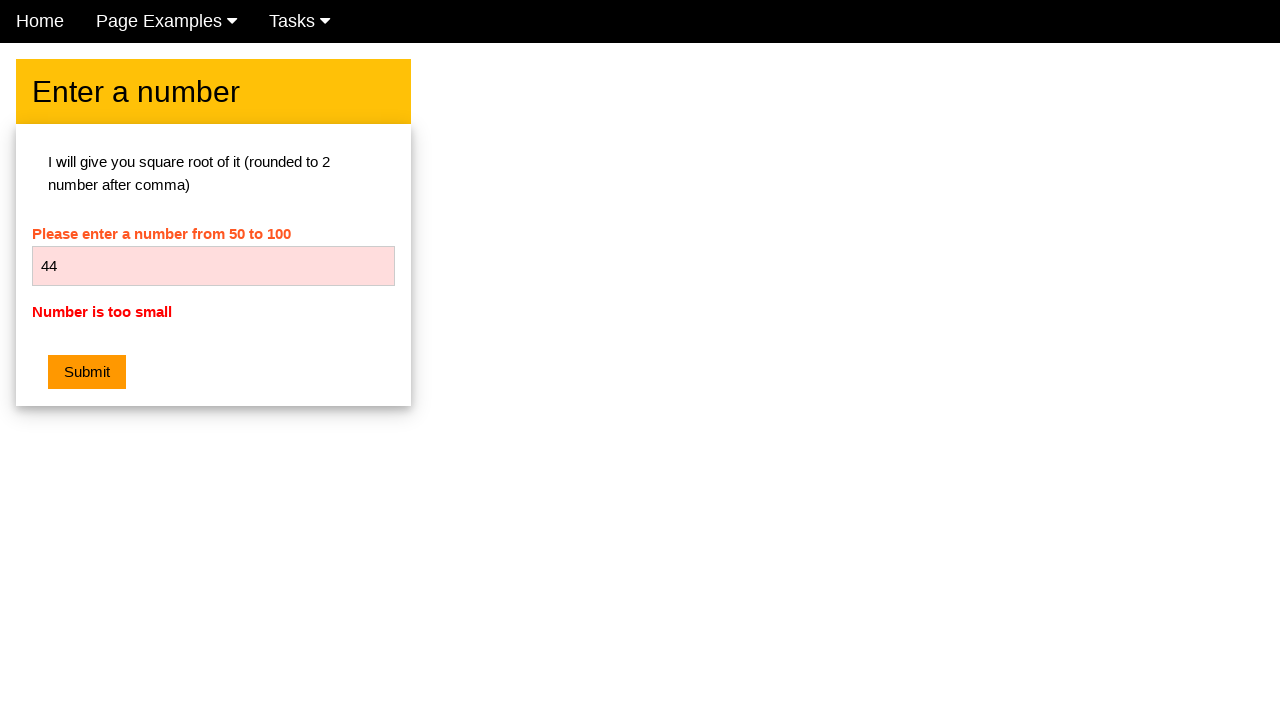

Assertion passed: error message is 'Number is too small'
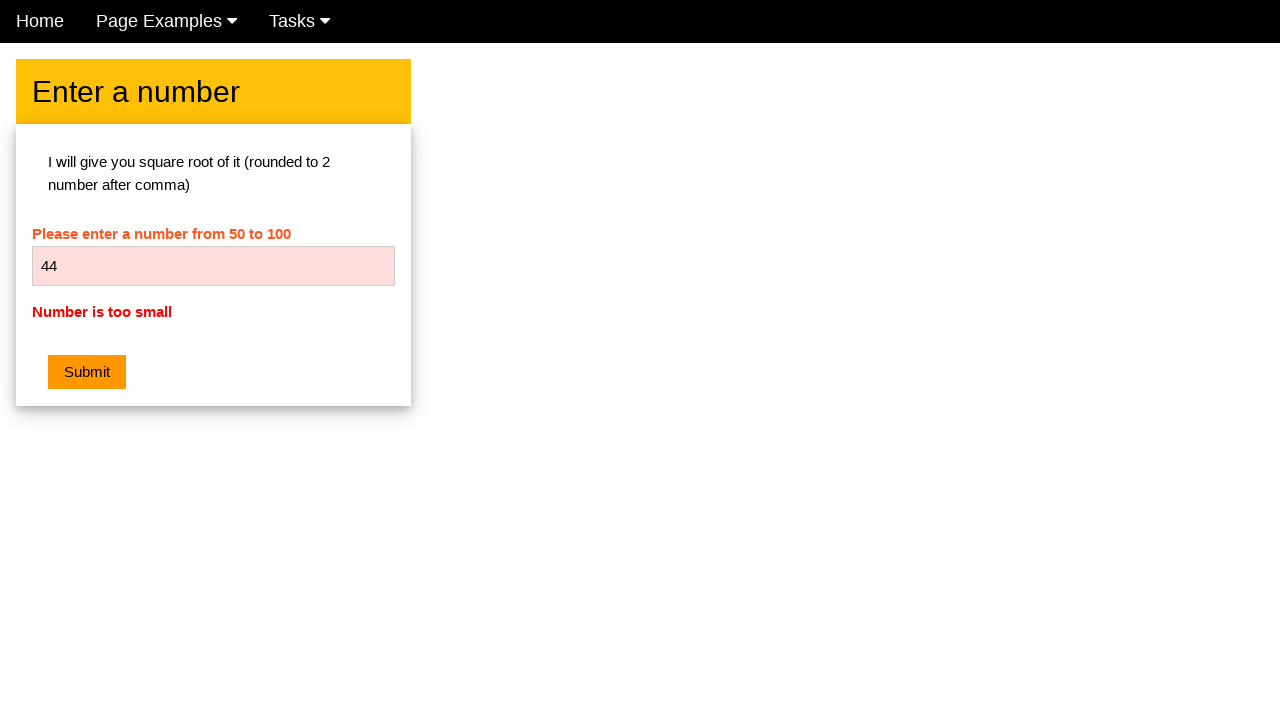

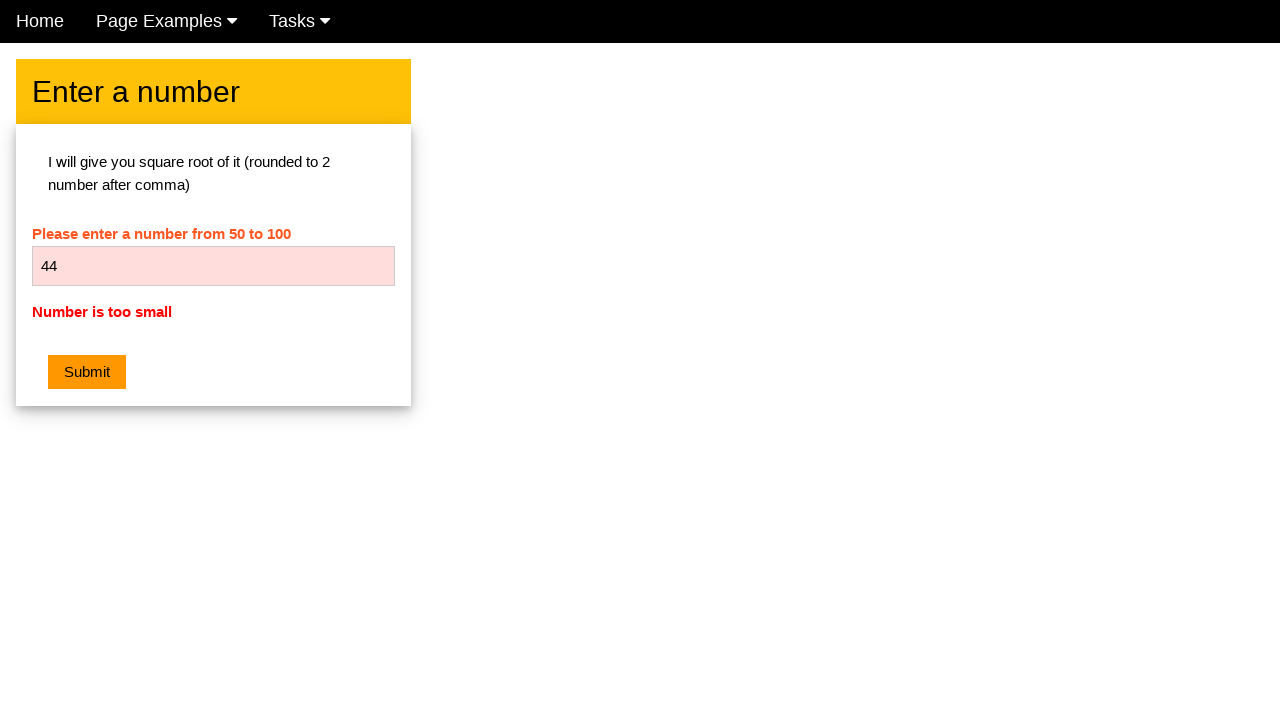